Tests dynamic checkbox control by checking its initial state, clicking it, and verifying the state change

Starting URL: https://training-support.net/webelements/dynamic-controls

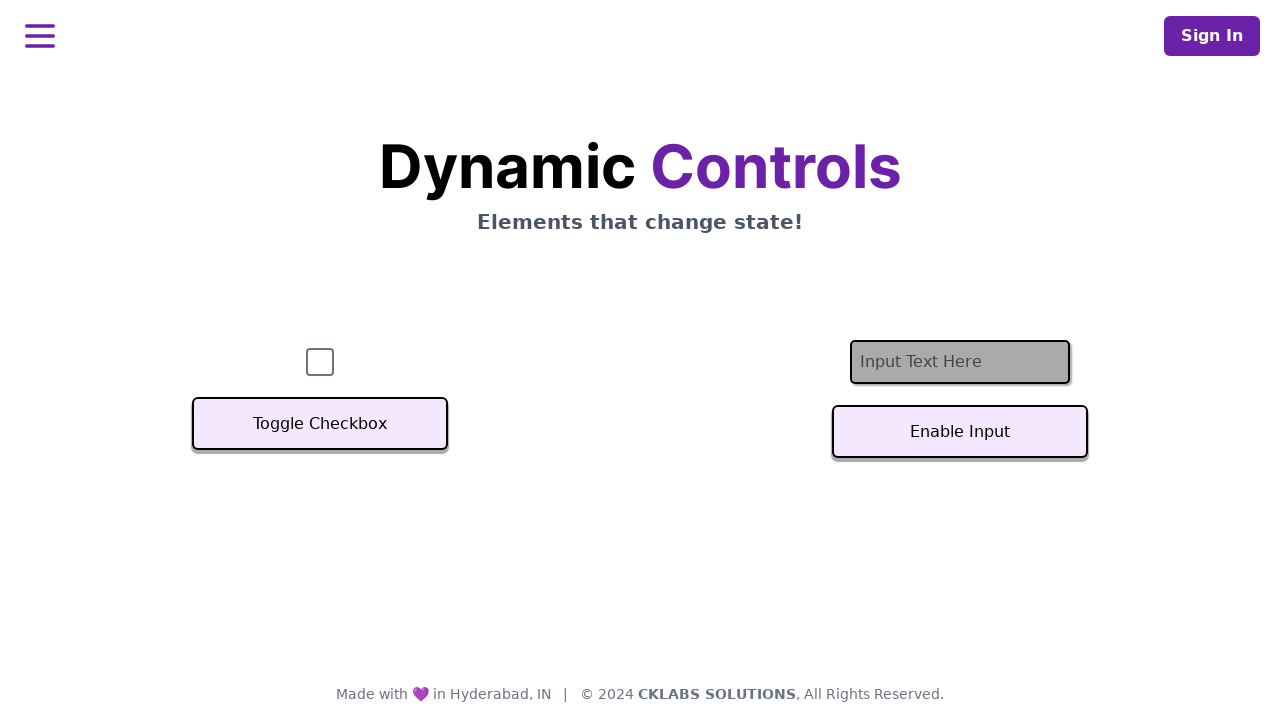

Located the dynamic checkbox element
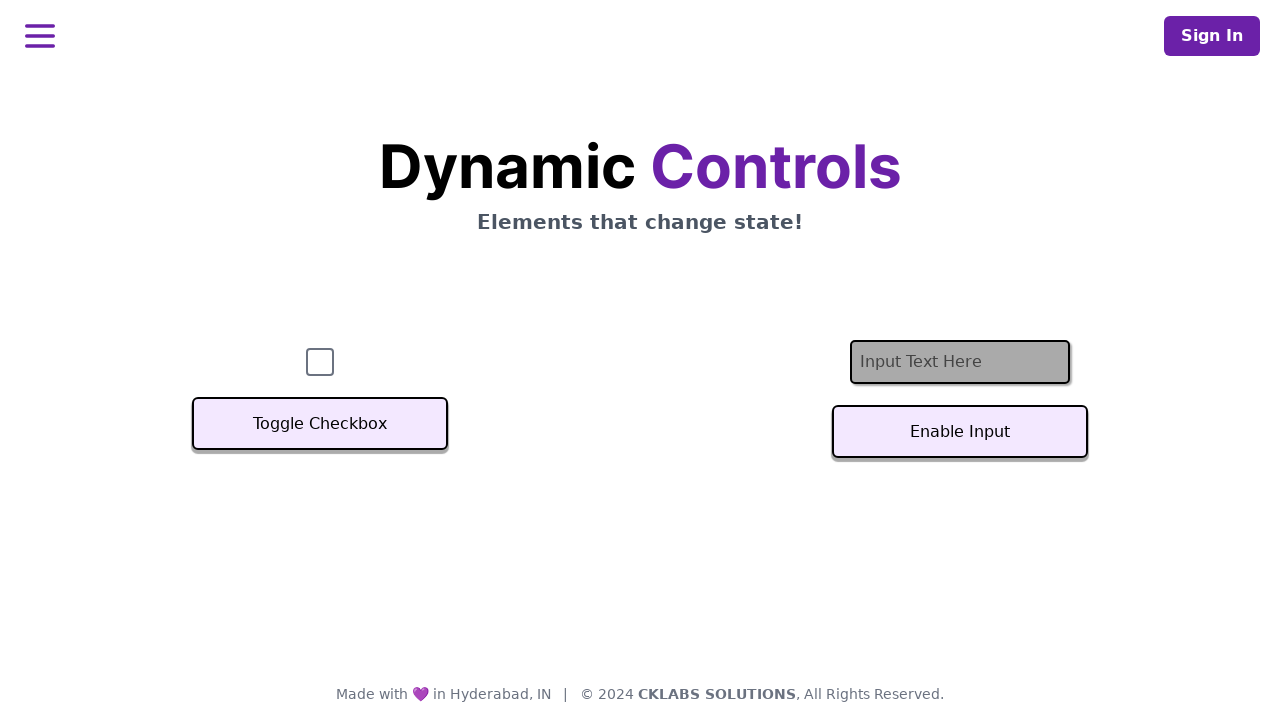

Verified initial checkbox state is unchecked
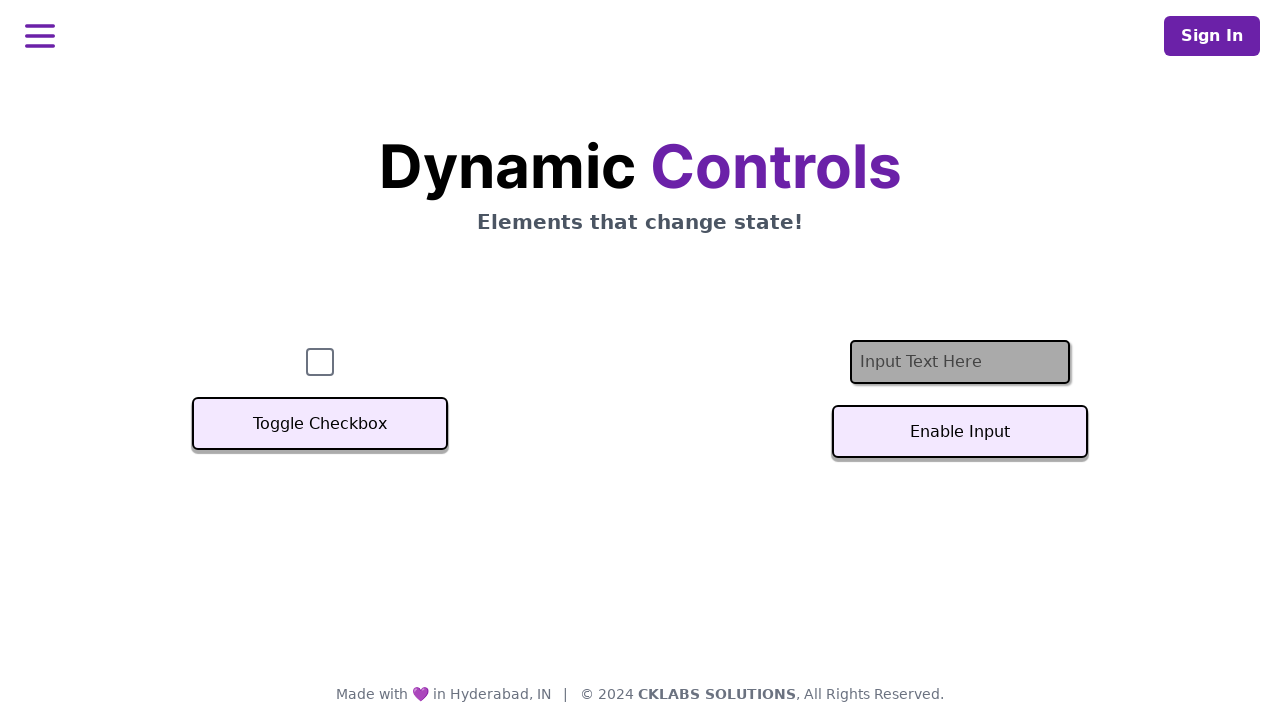

Clicked the checkbox to toggle its state at (320, 362) on #checkbox
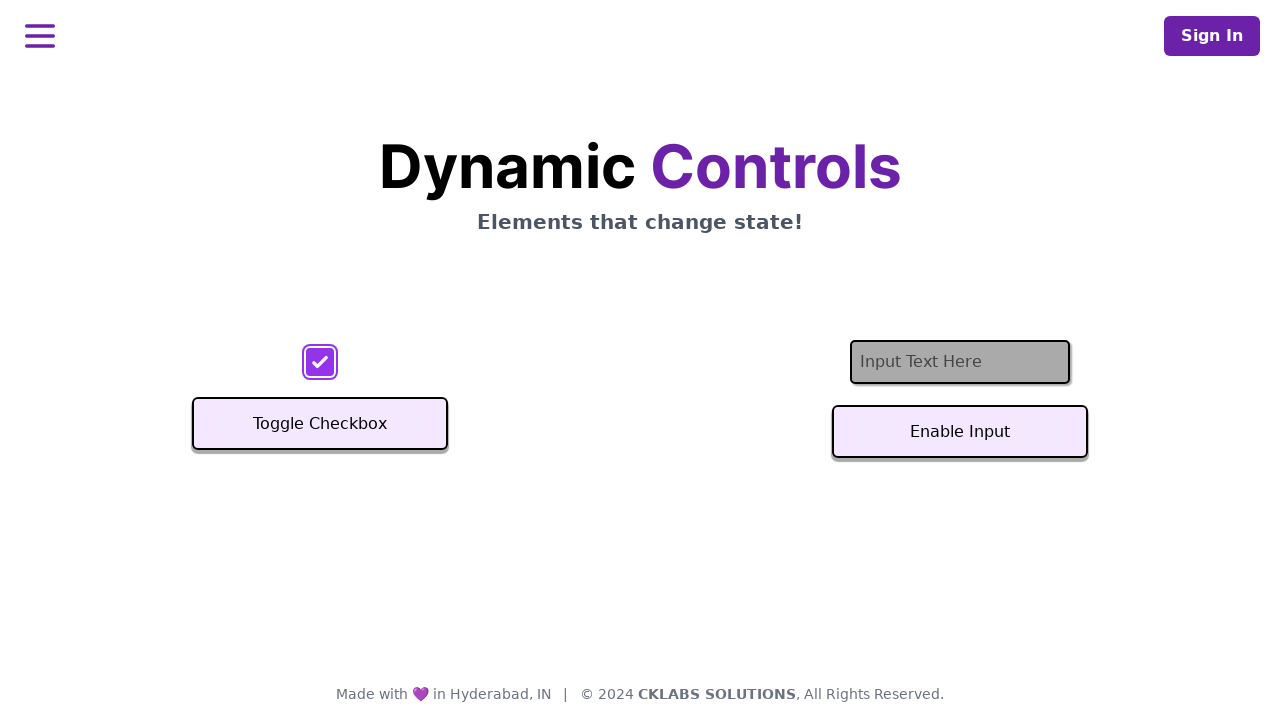

Verified checkbox state changed to checked after click
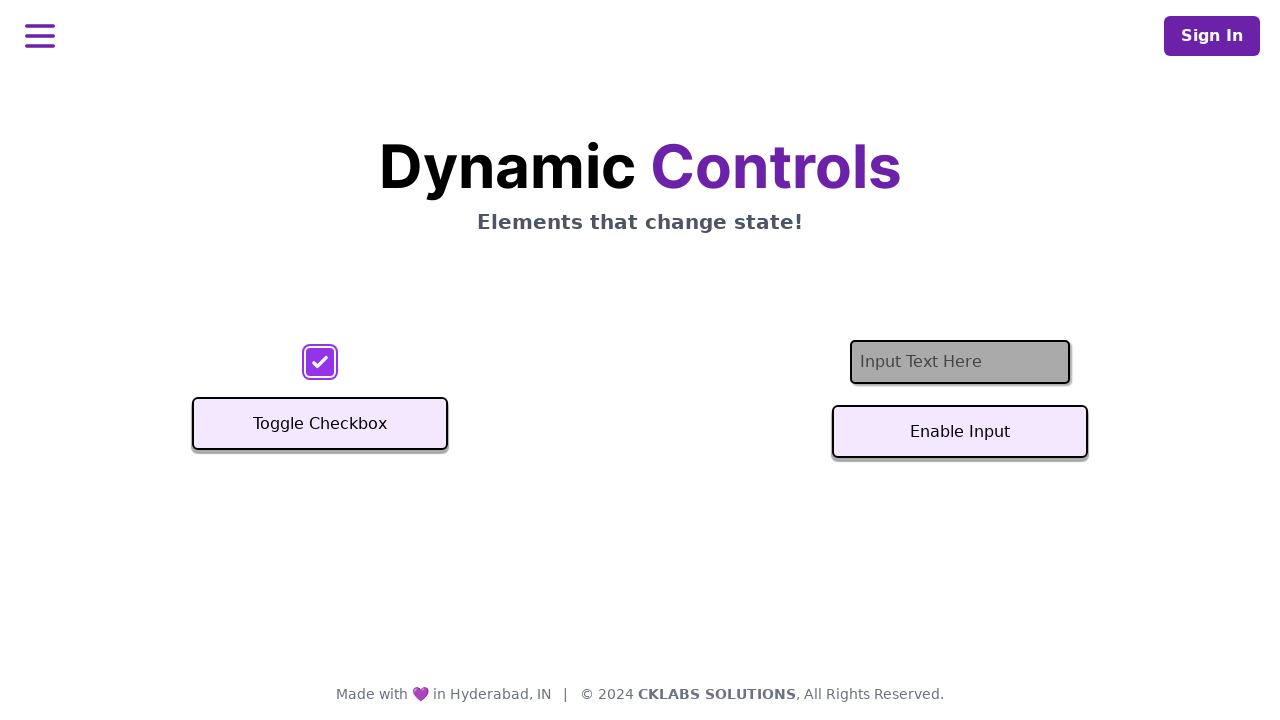

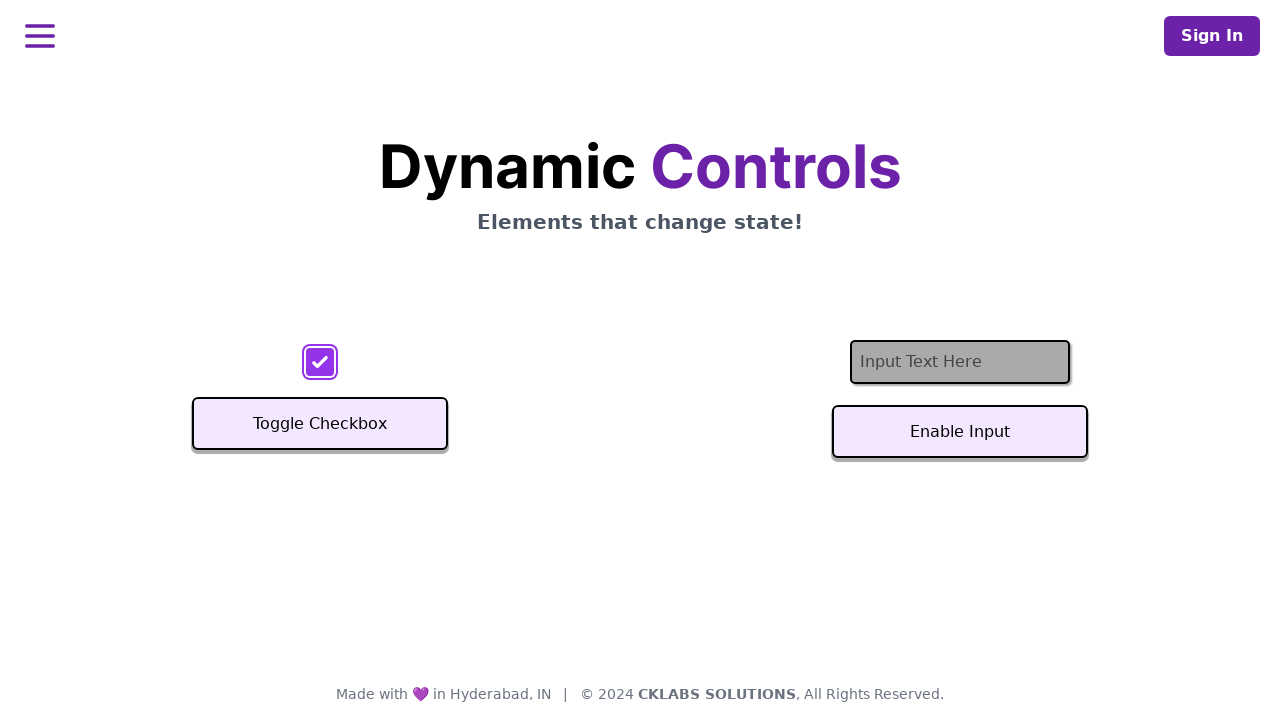